Tests content script stability by visiting multiple pages and checking for JavaScript errors

Starting URL: https://example.com

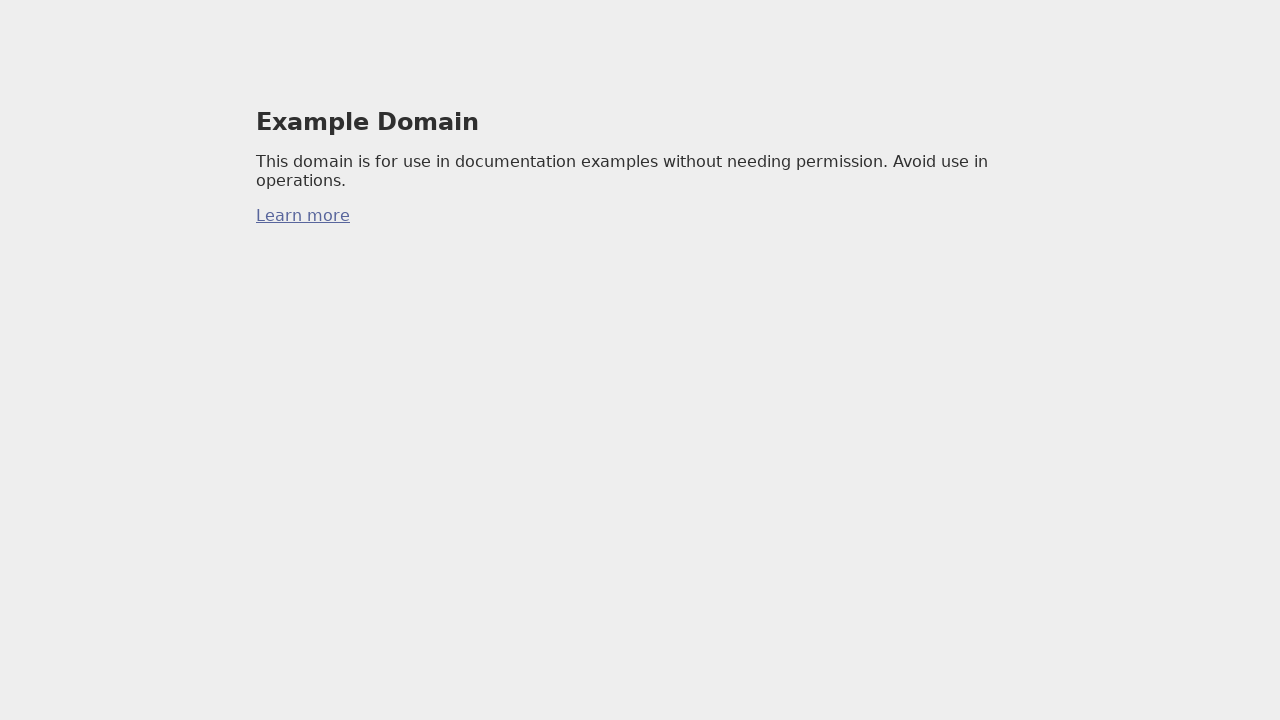

Waited for initial page to load (networkidle state)
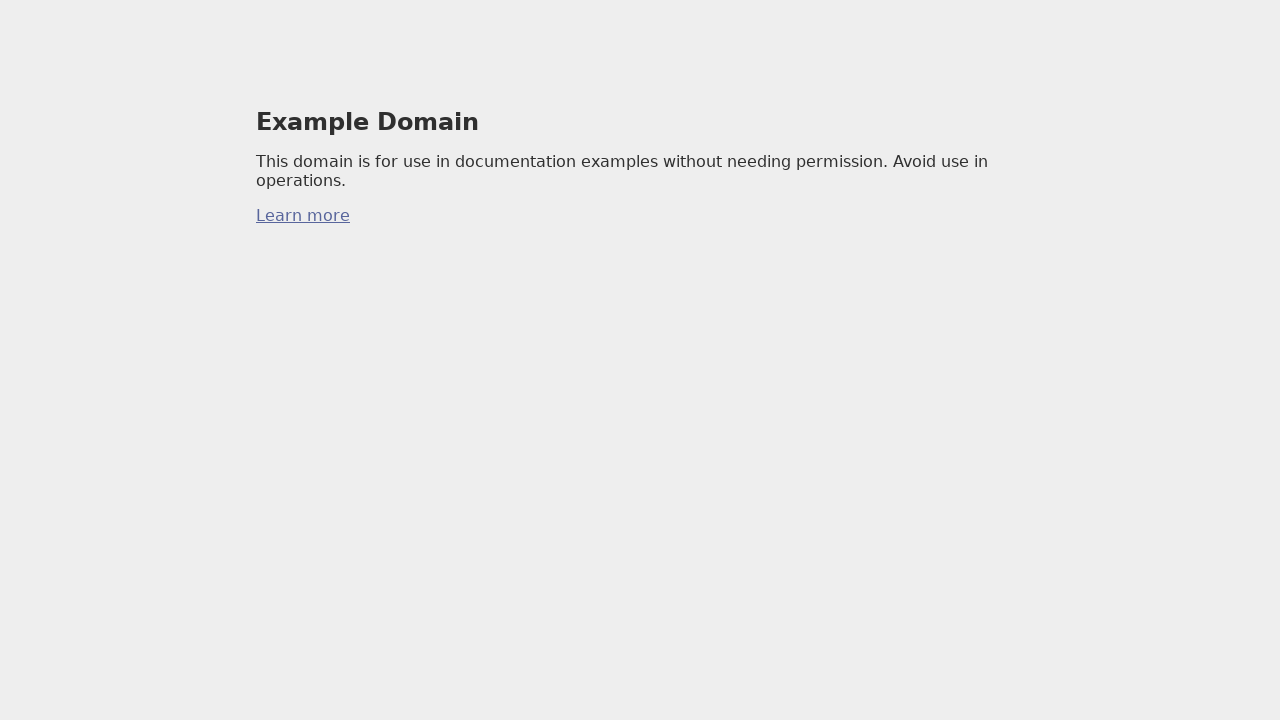

Navigated to https://httpbin.org/html
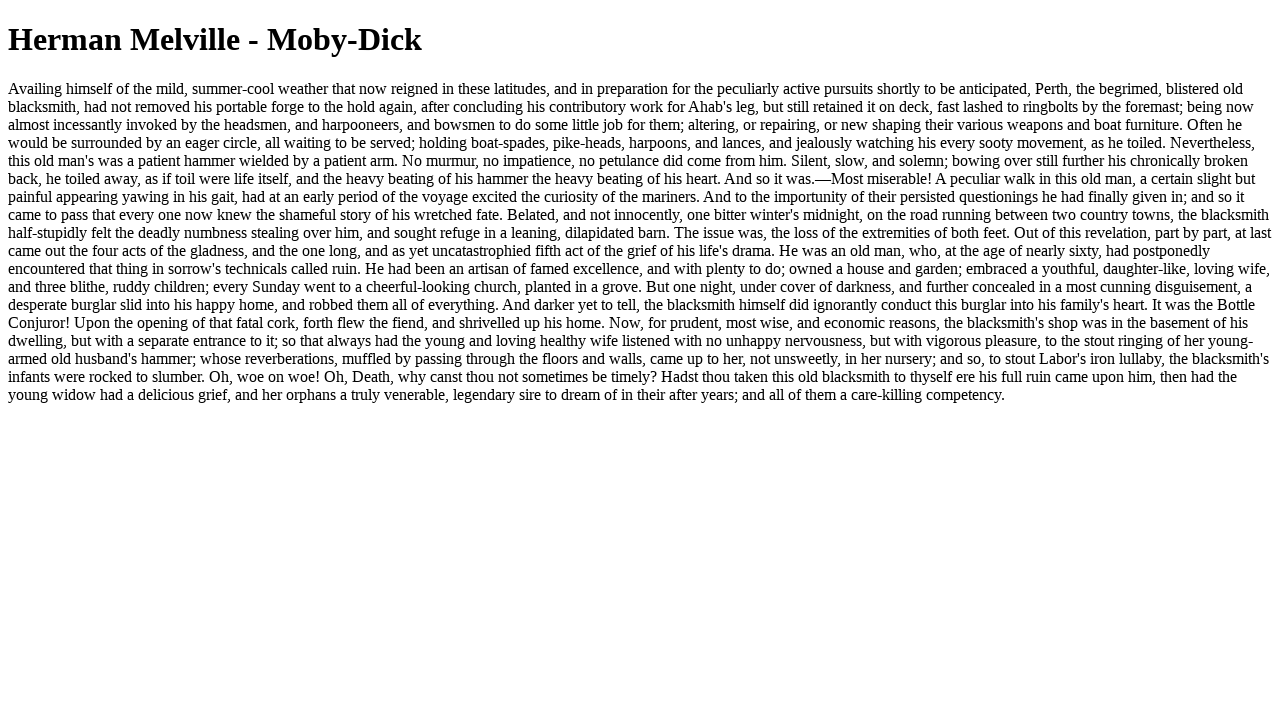

Waited for httpbin page to load (networkidle state)
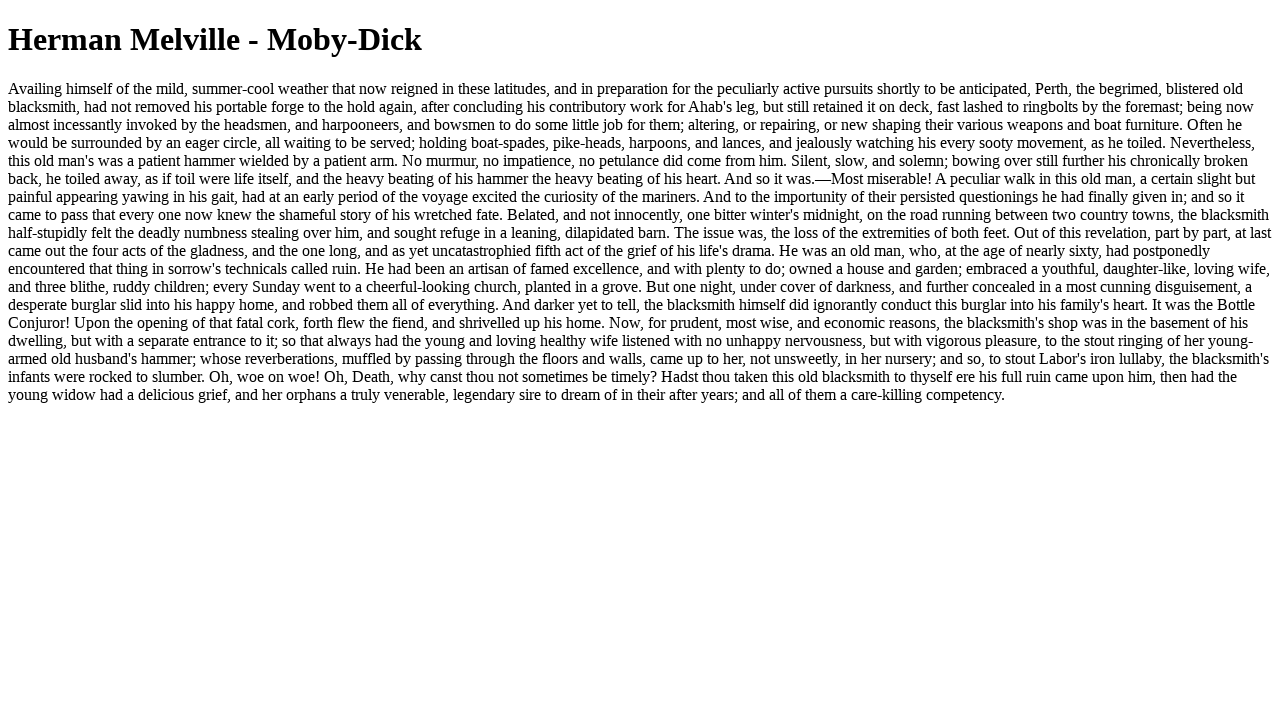

Verified page content exists - body element loaded
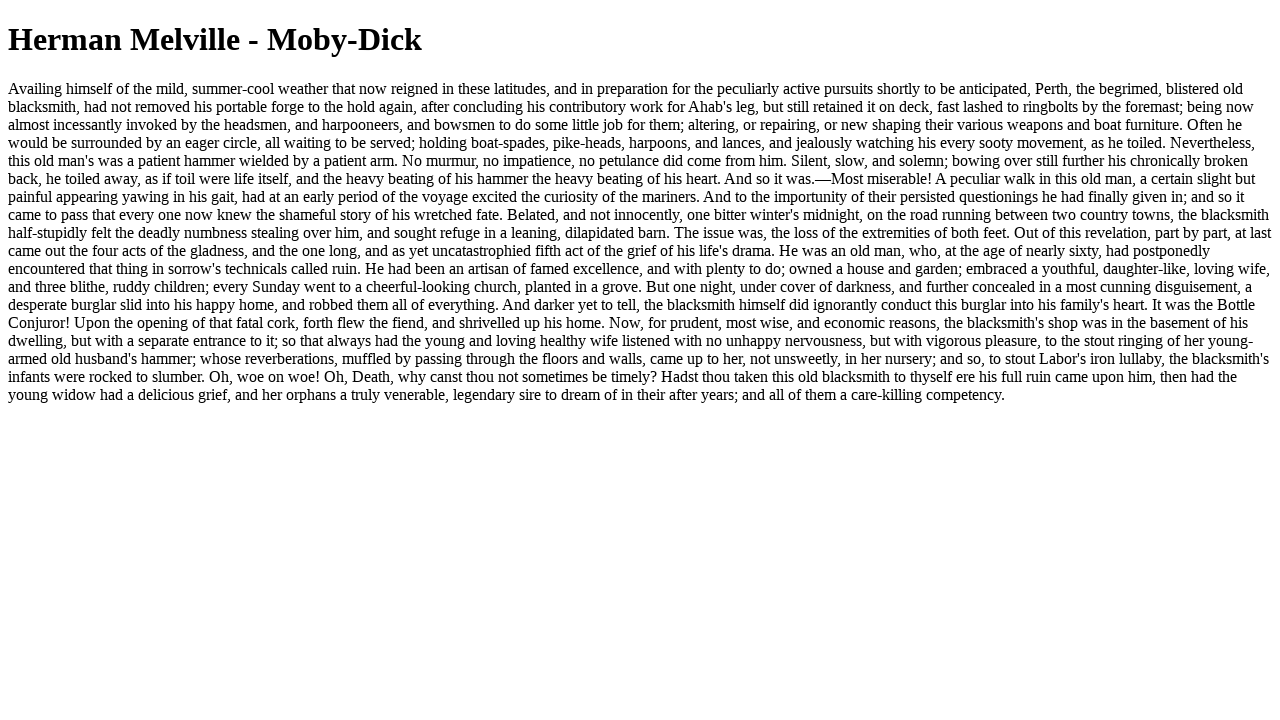

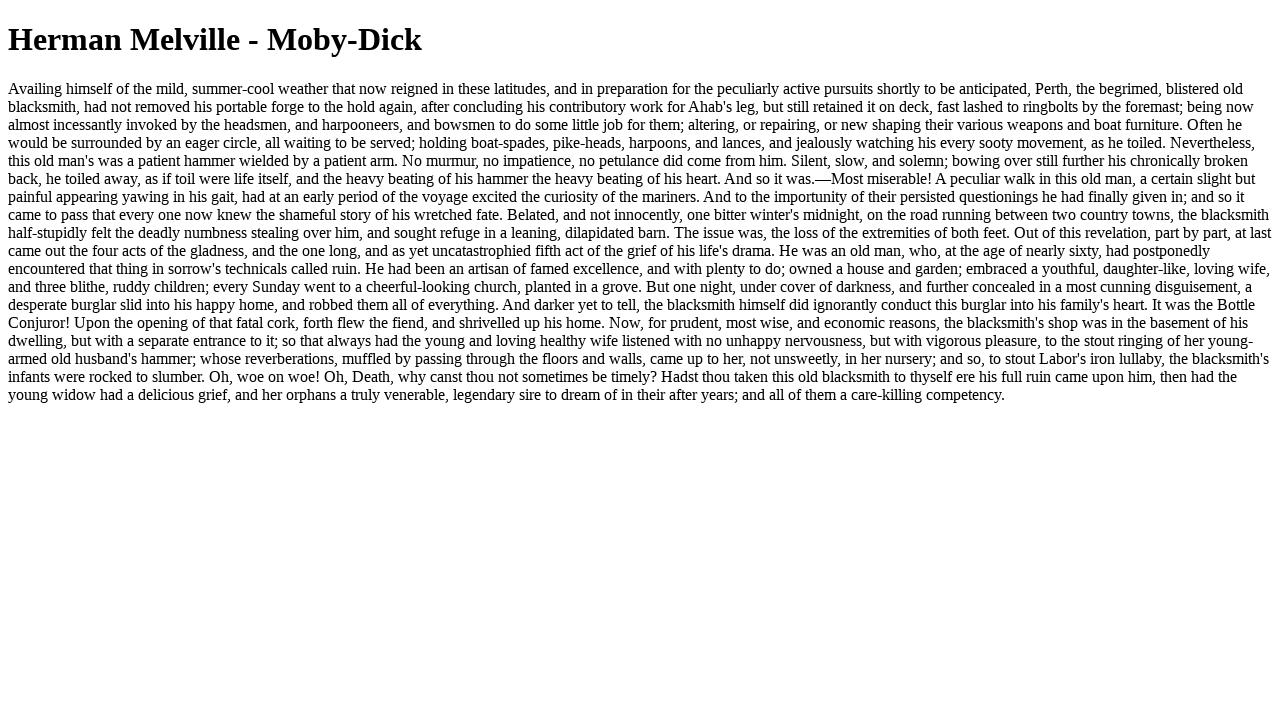